Tests browser window handling by clicking a link that opens a new window, then switching to the new window and verifying its title is "New Window".

Starting URL: https://practice.cydeo.com/windows

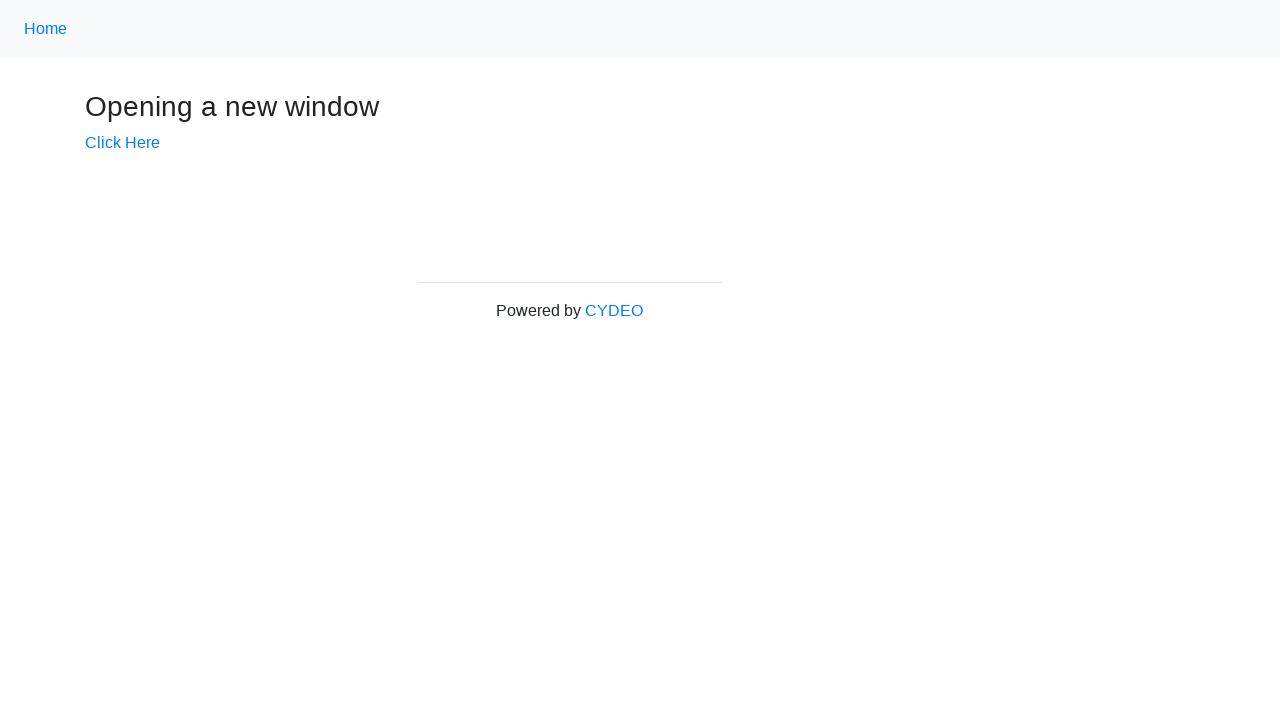

Verified initial page title is 'Windows'
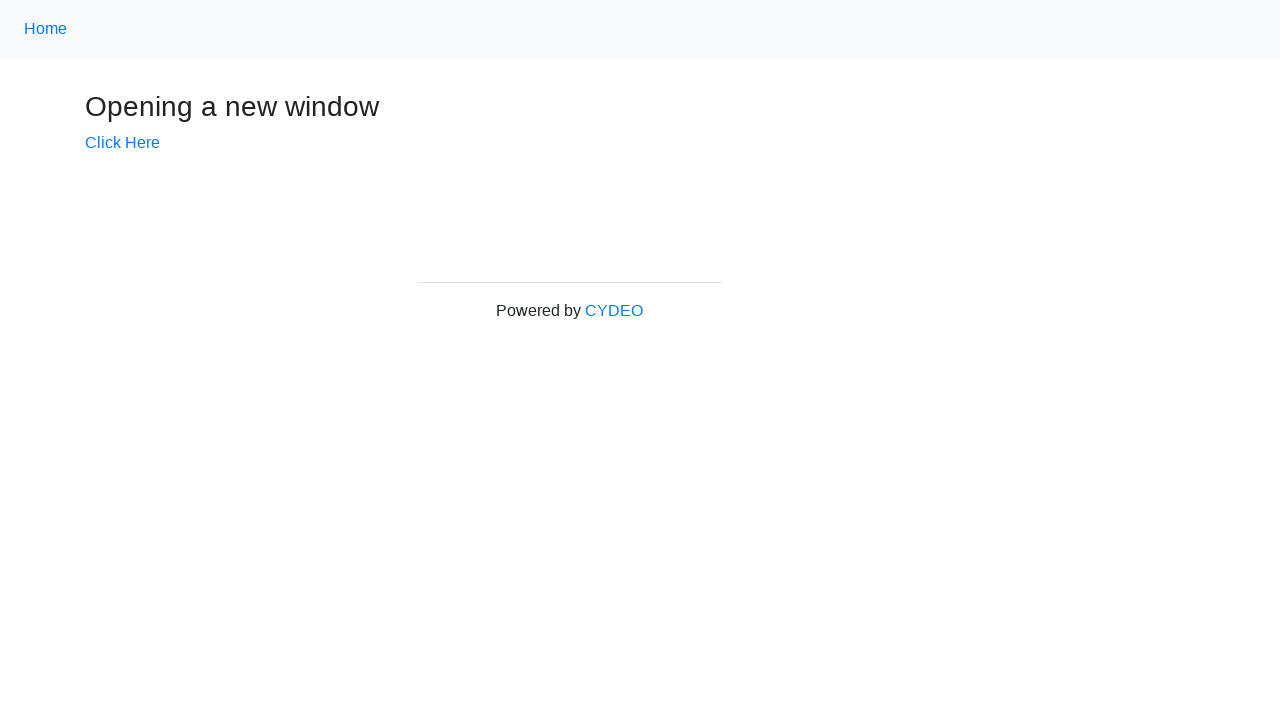

Clicked 'Click Here' link to open new window at (122, 143) on xpath=//a[text()='Click Here']
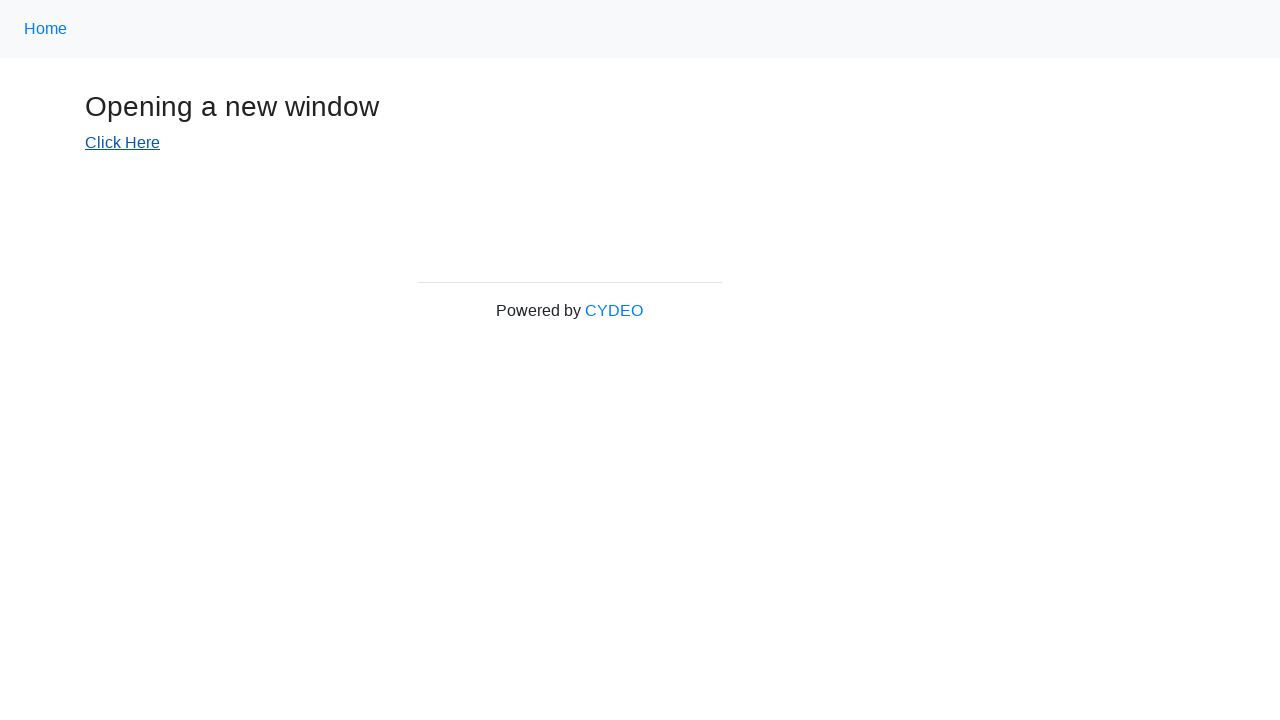

Waited for new window to open and captured it at (122, 143) on xpath=//a[text()='Click Here']
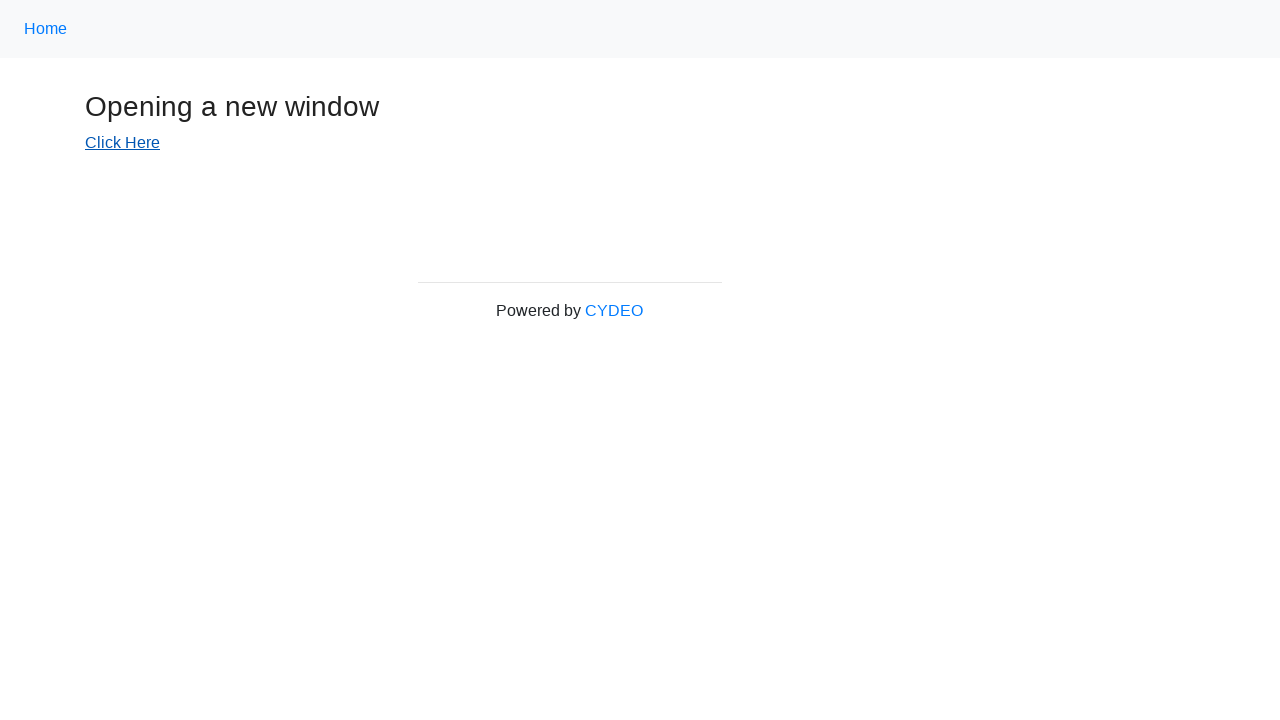

Switched to new window
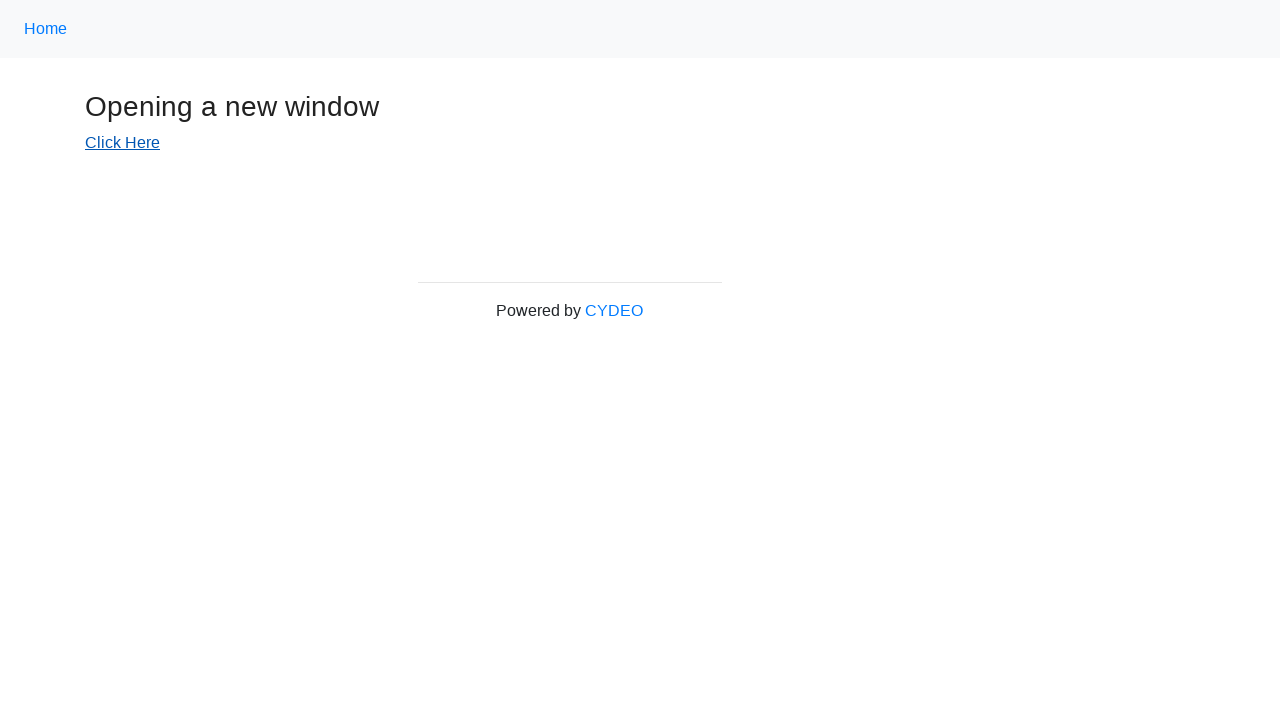

Verified new window title is 'New Window'
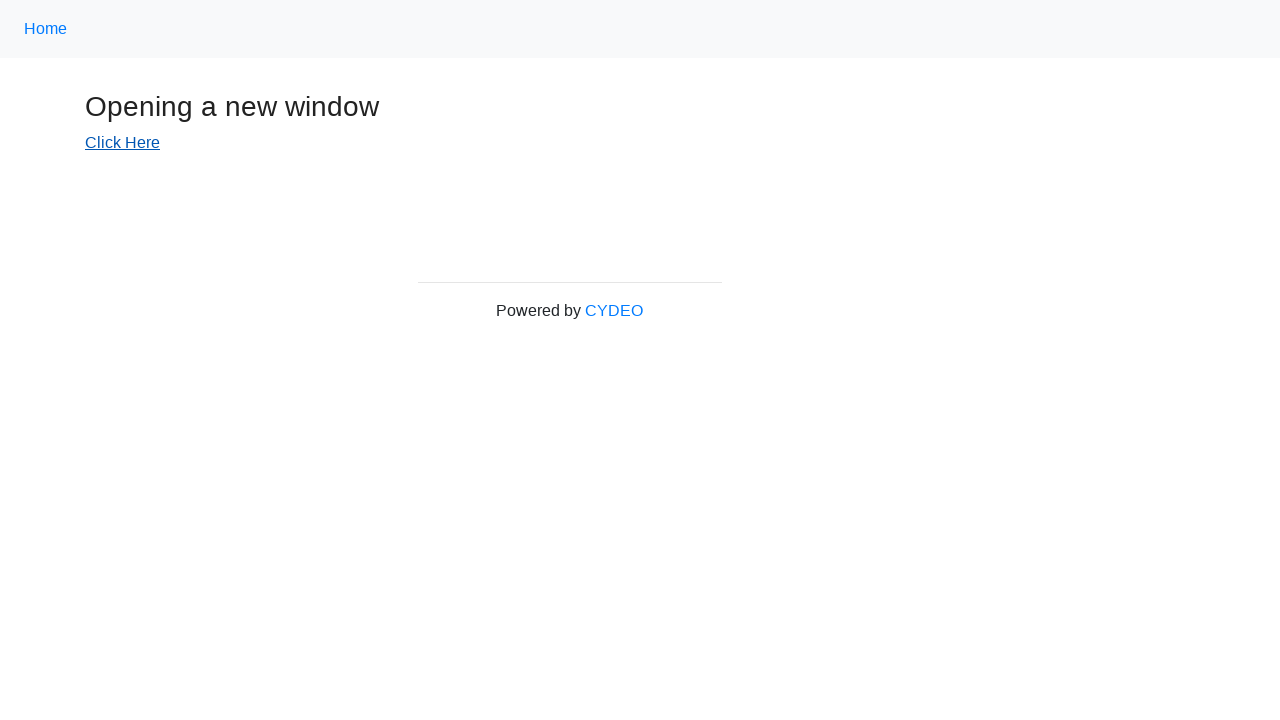

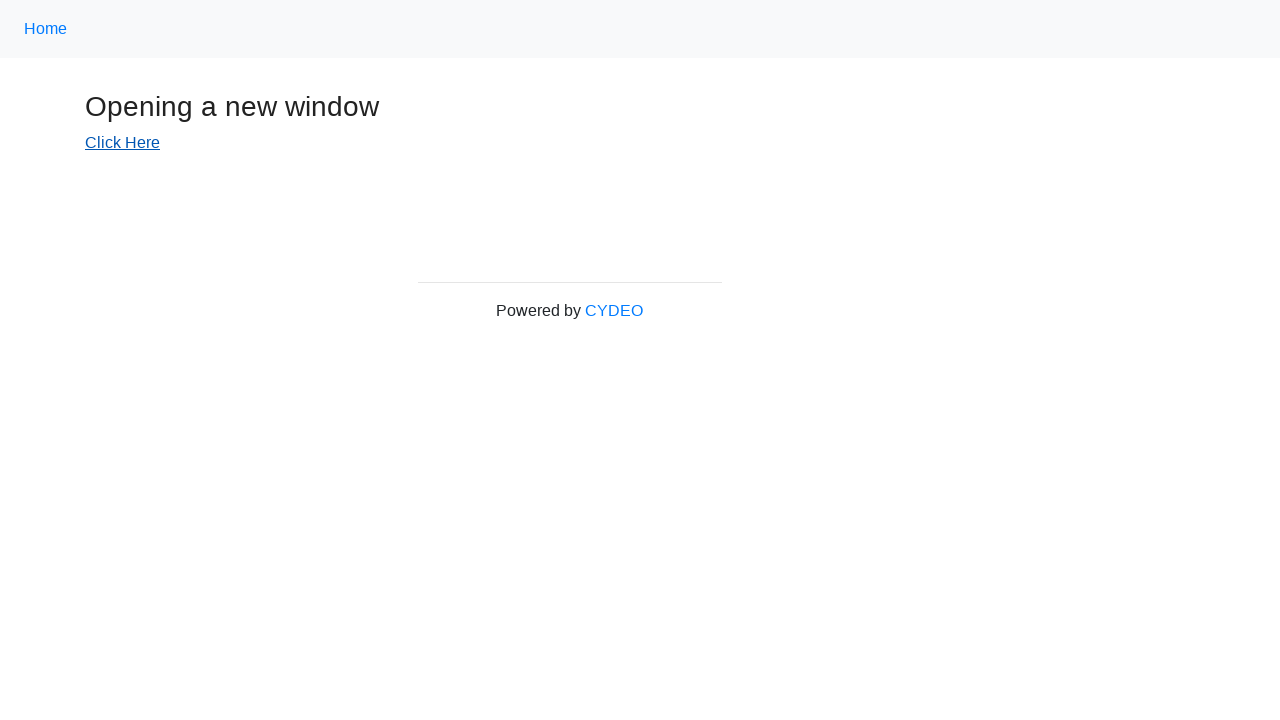